Tests JavaScript prompt dialog by dismissing without entering any text, then verifying the result message shows null

Starting URL: http://the-internet.herokuapp.com/javascript_alerts

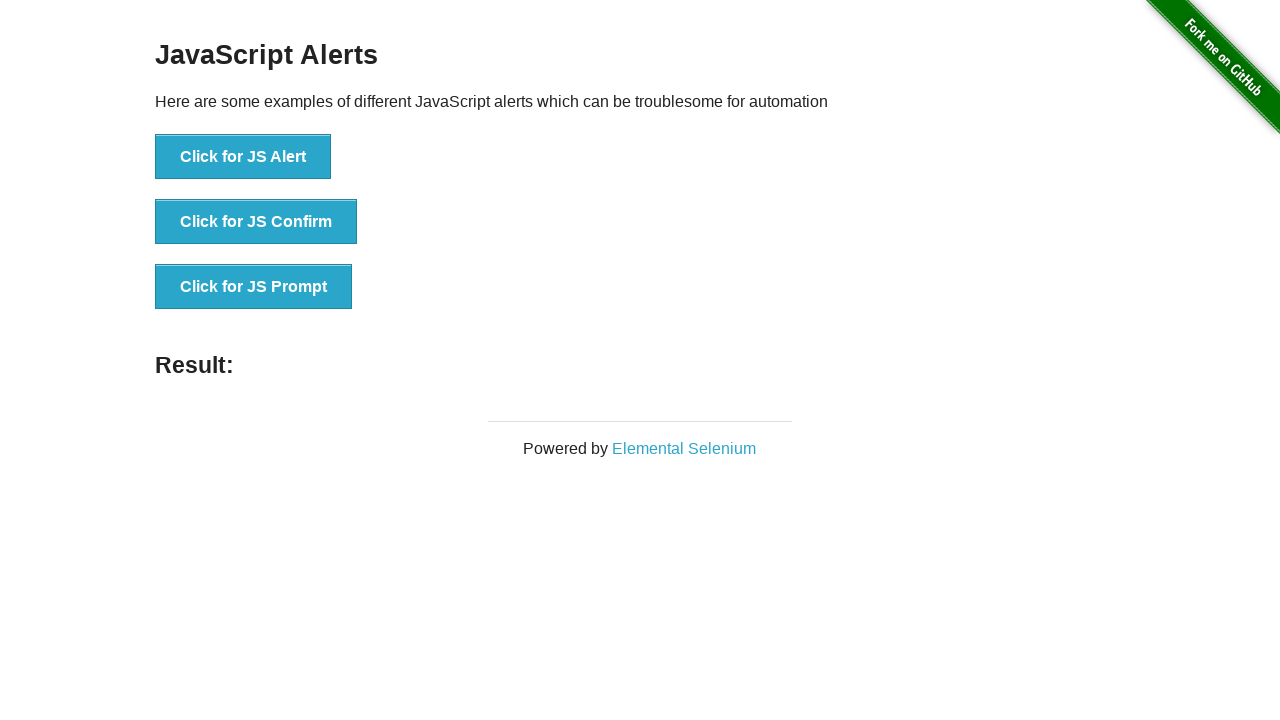

Set up dialog handler to dismiss prompt without entering text
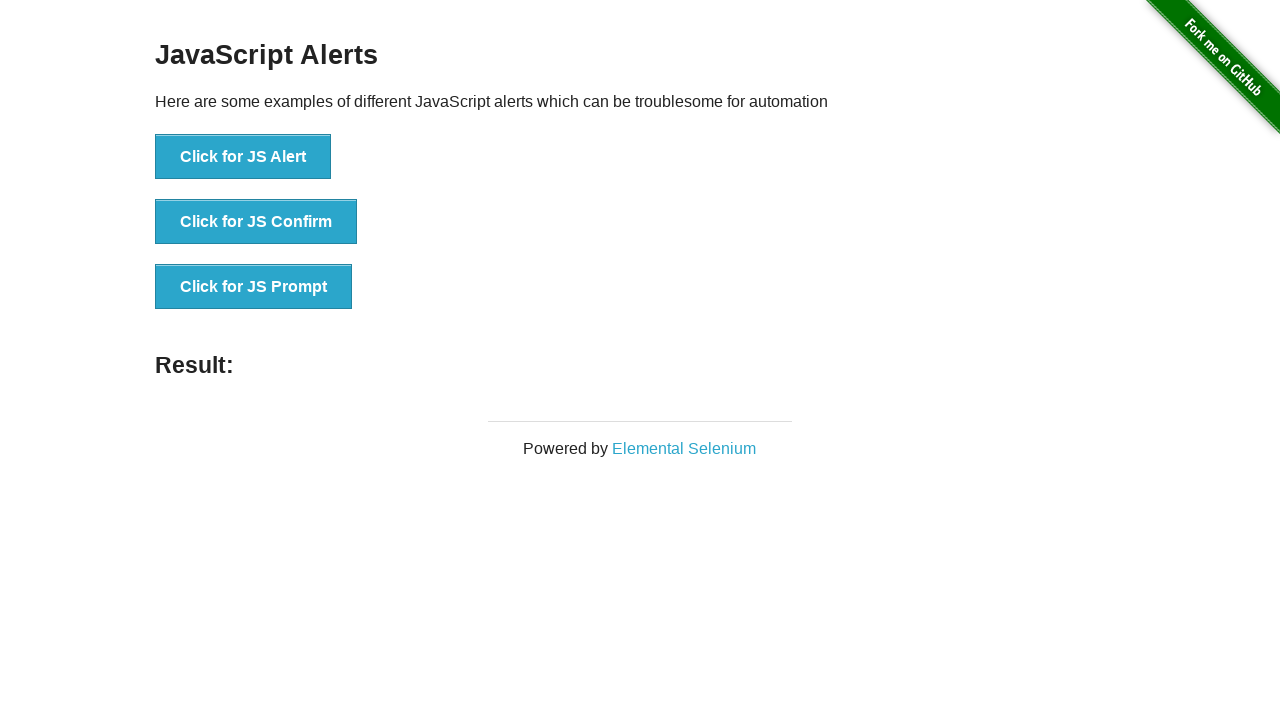

Clicked the JavaScript prompt button at (254, 287) on xpath=//*[@id='content']/div/ul/li[3]/button
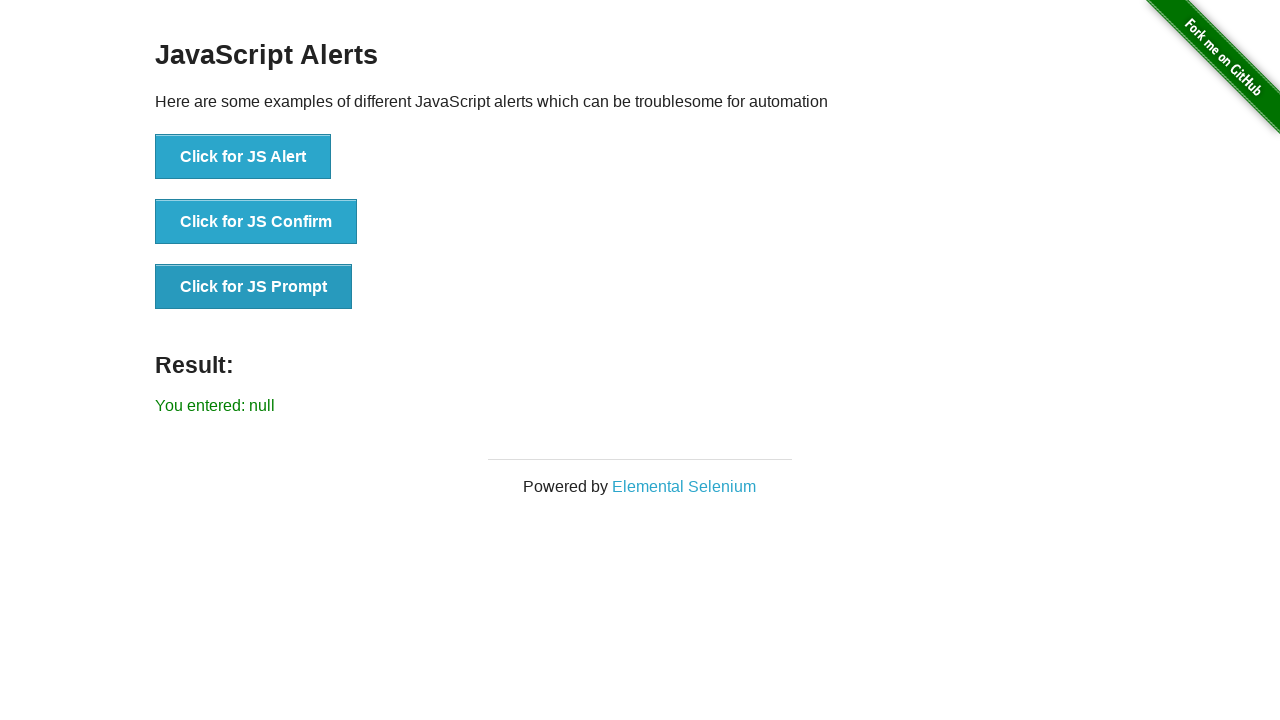

Result message element loaded
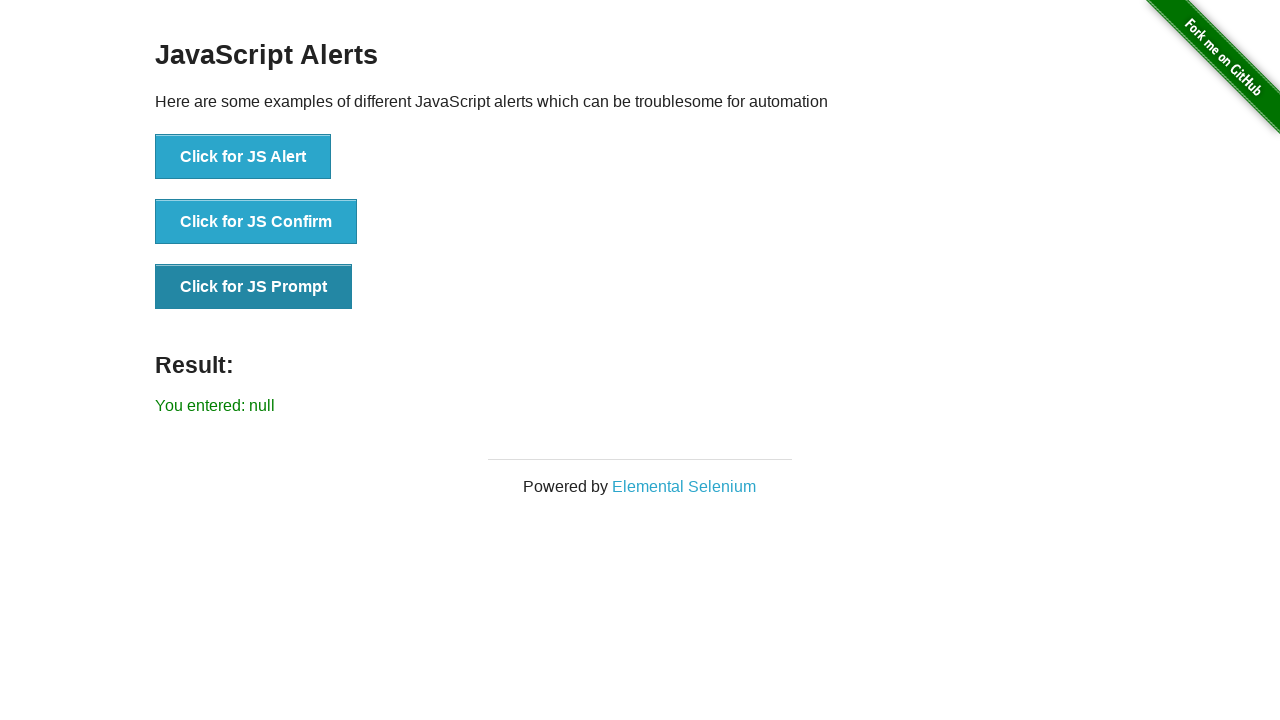

Verified result message shows 'You entered: null' after dismissing prompt
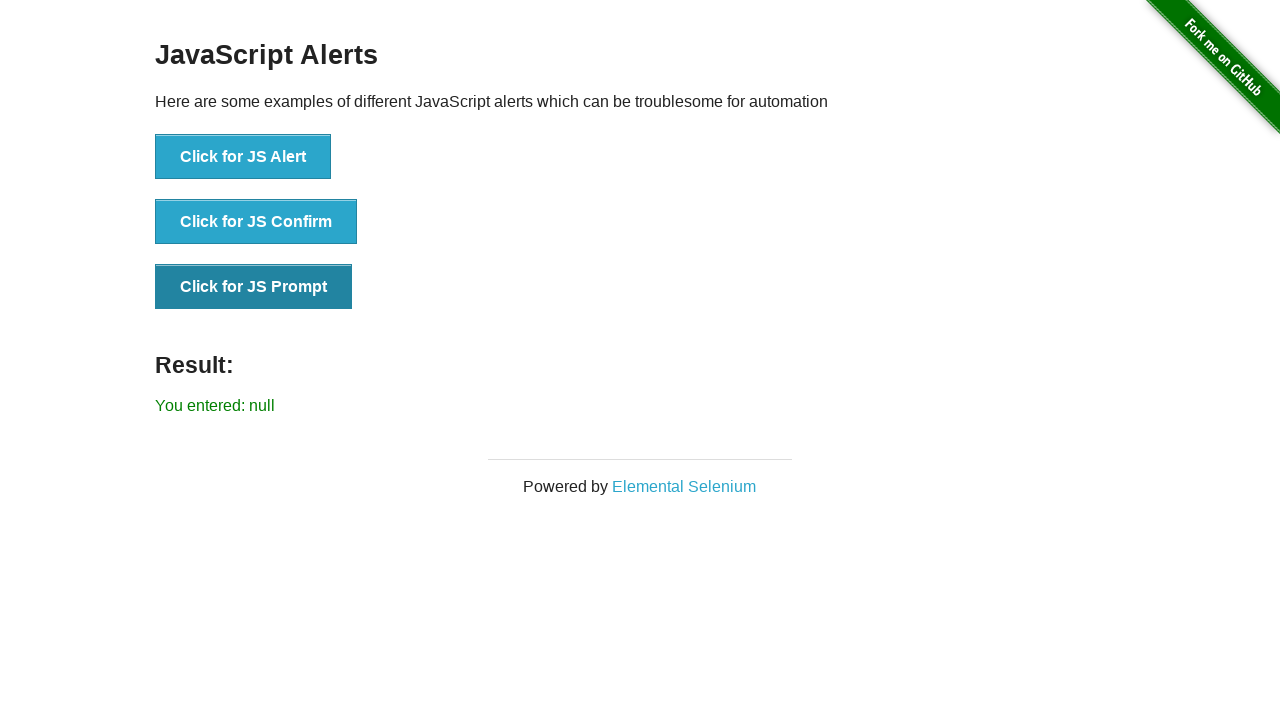

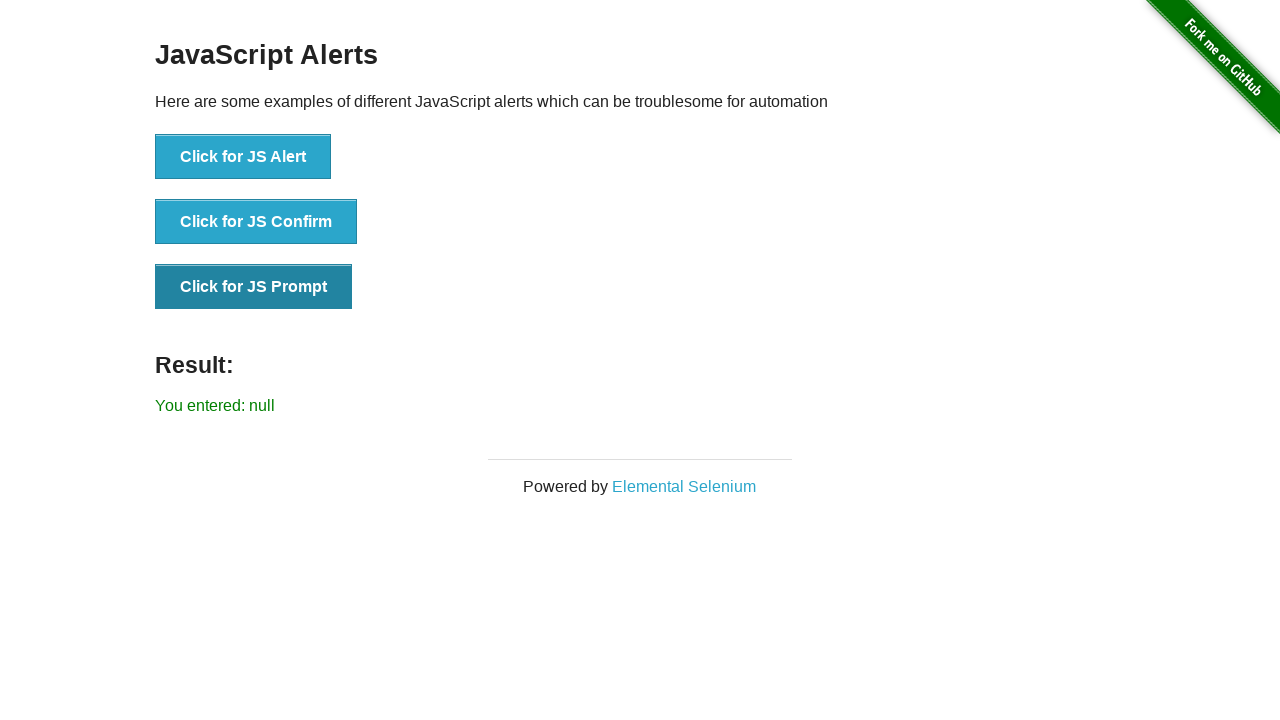